Tests pagination functionality by clicking through multiple page buttons (pages 2 through 6) on a hockey teams data table.

Starting URL: https://www.scrapethissite.com/pages/forms/?per_page=100

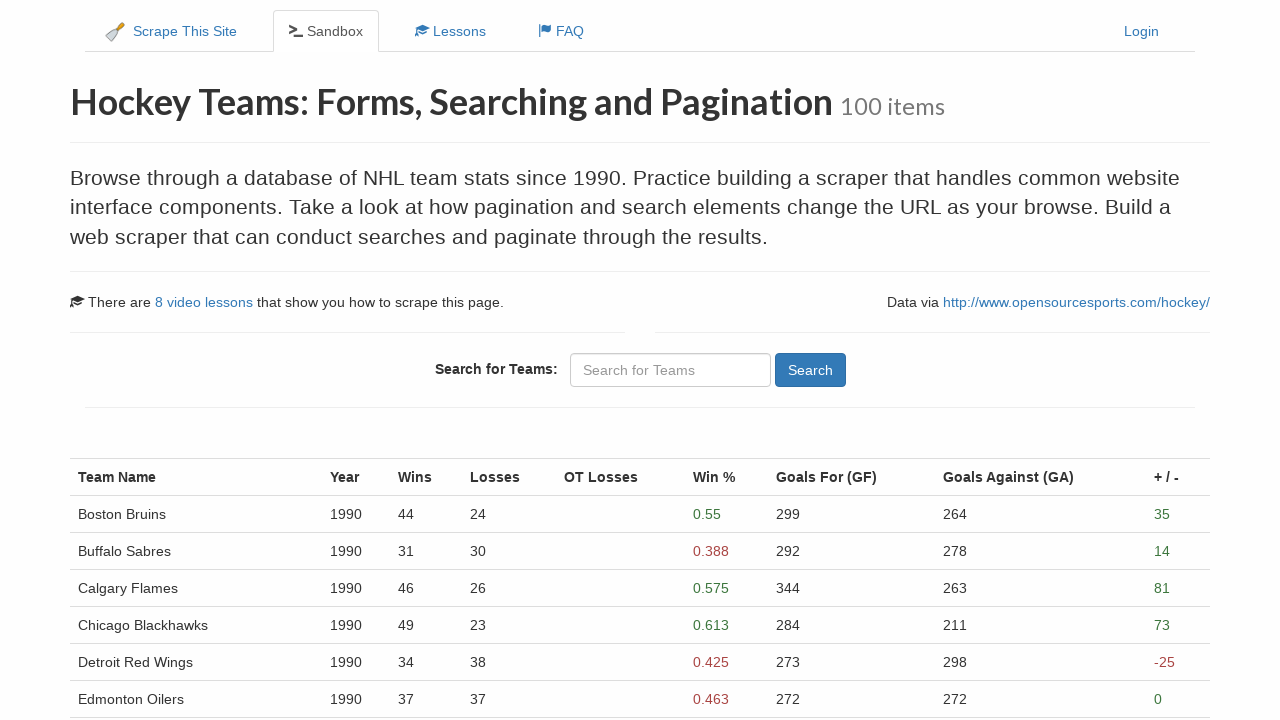

Clicked pagination button for page 2 at (479, 548) on xpath=//ul[@class='pagination']/li[2]/a
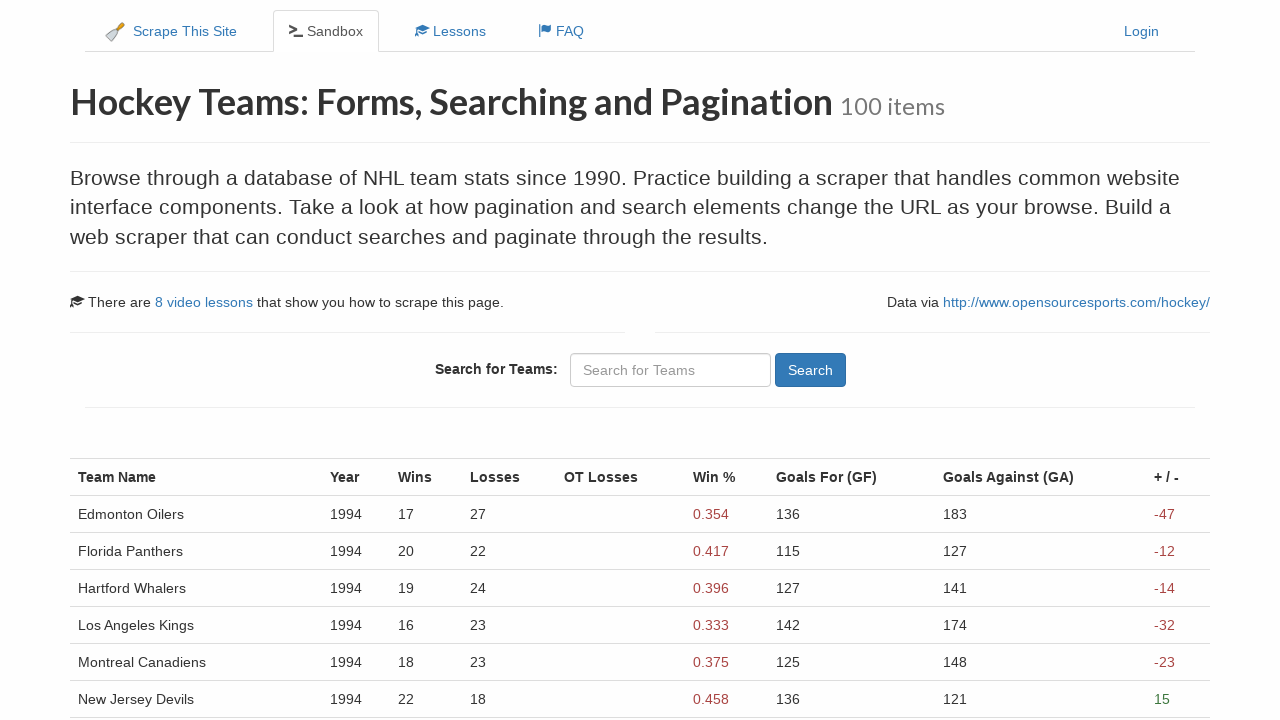

Page 2 content loaded (network idle)
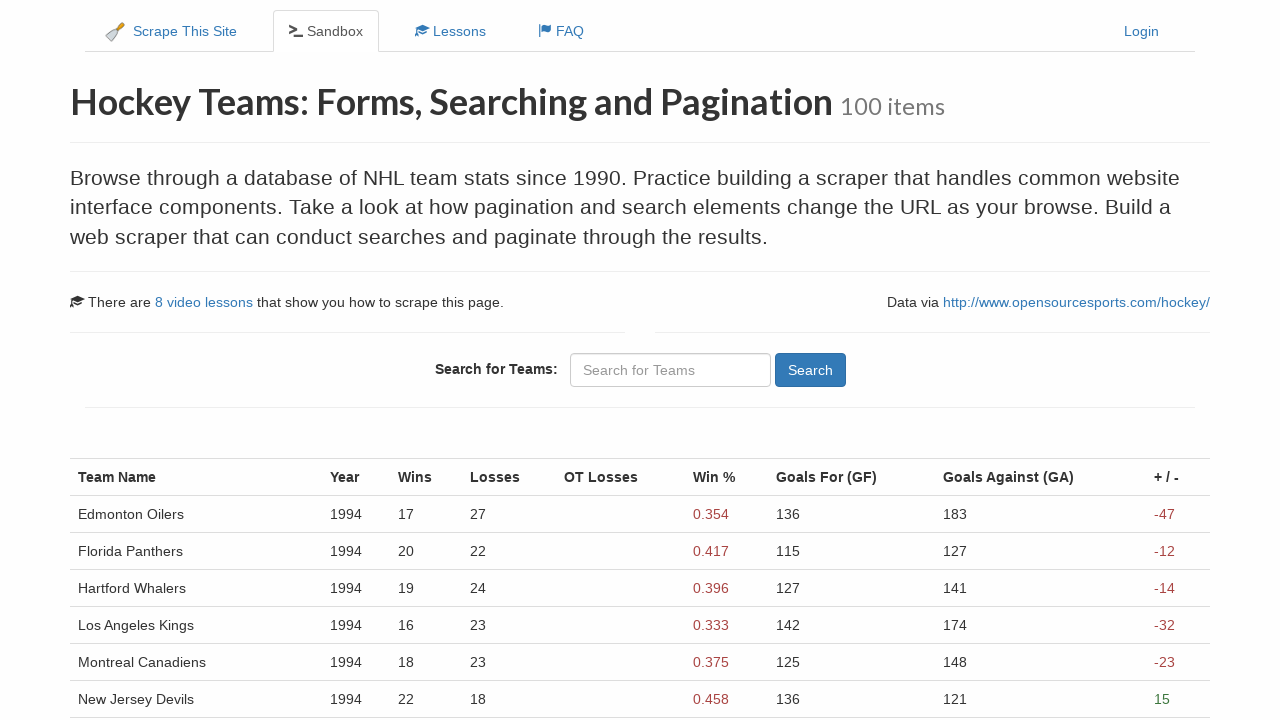

Clicked pagination button for page 3 at (496, 548) on xpath=//ul[@class='pagination']/li[3]/a
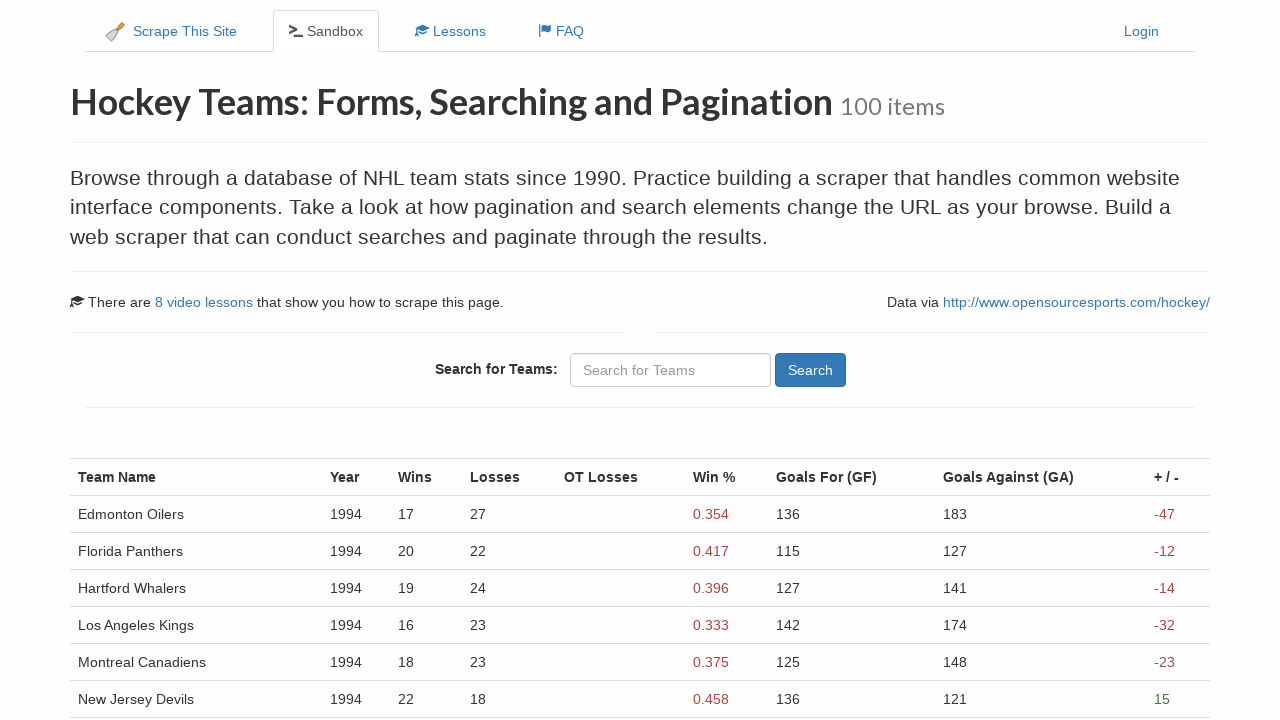

Page 3 content loaded (network idle)
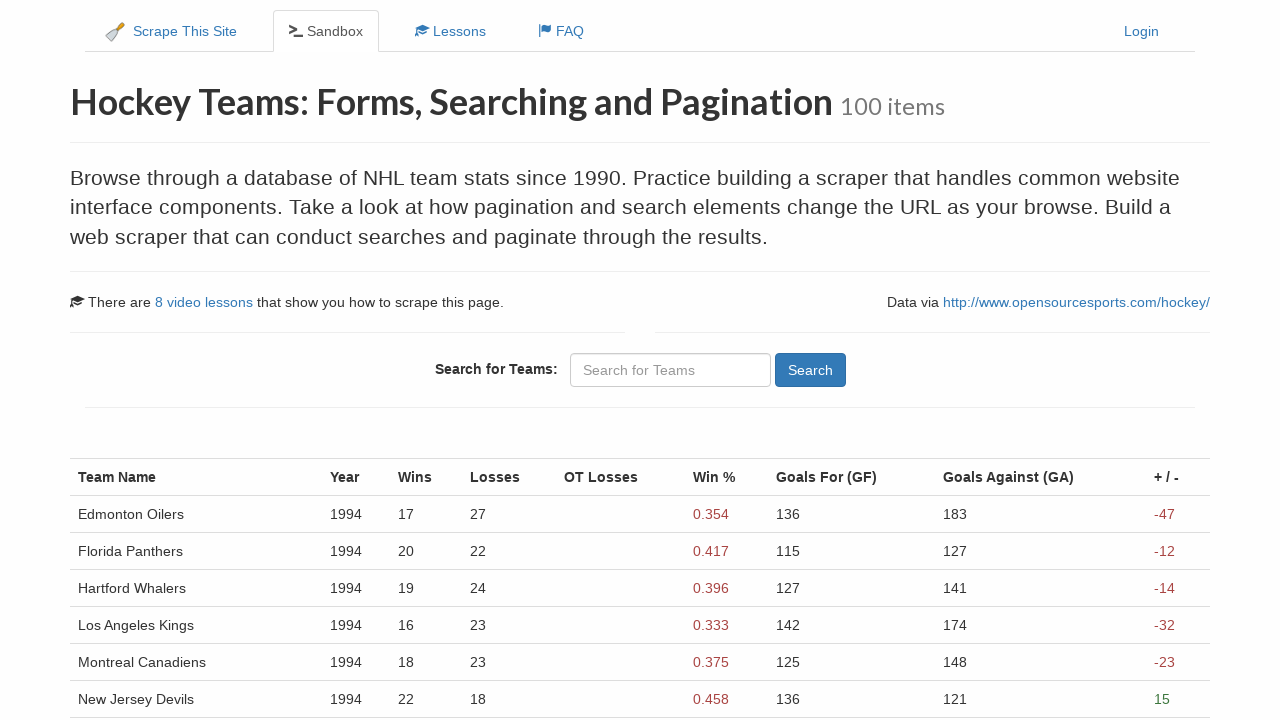

Clicked pagination button for page 4 at (528, 548) on xpath=//ul[@class='pagination']/li[4]/a
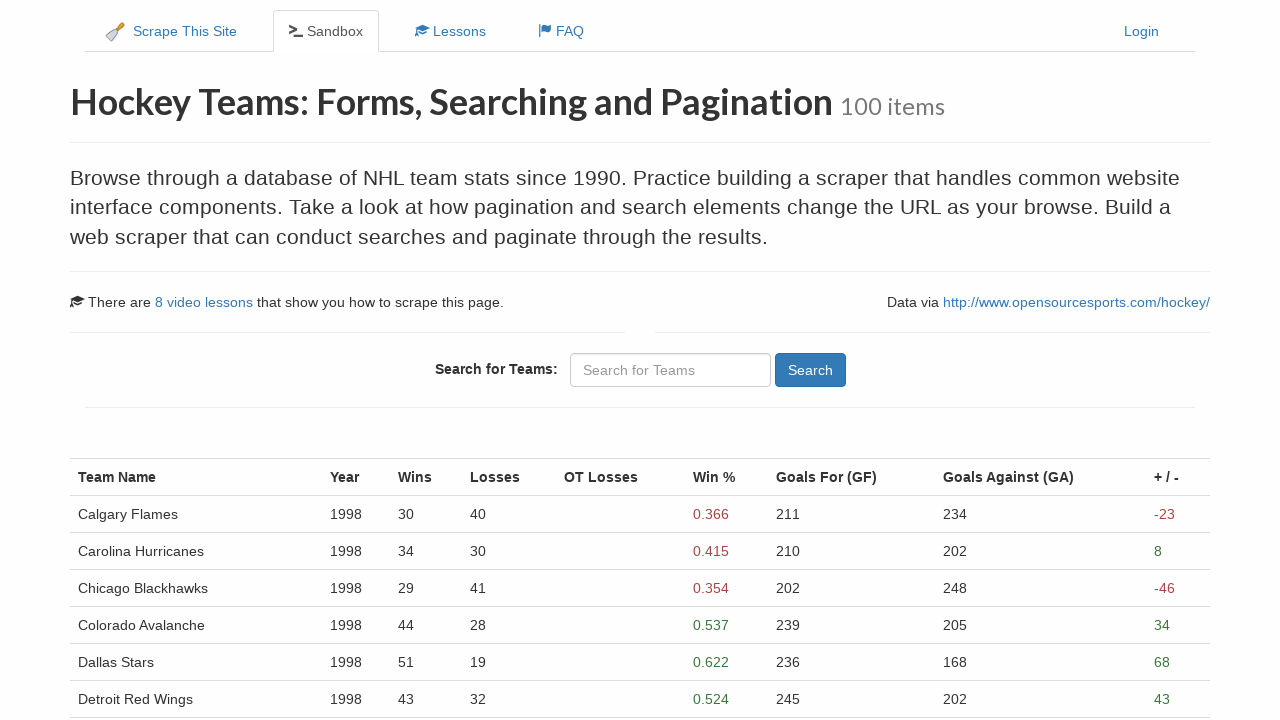

Page 4 content loaded (network idle)
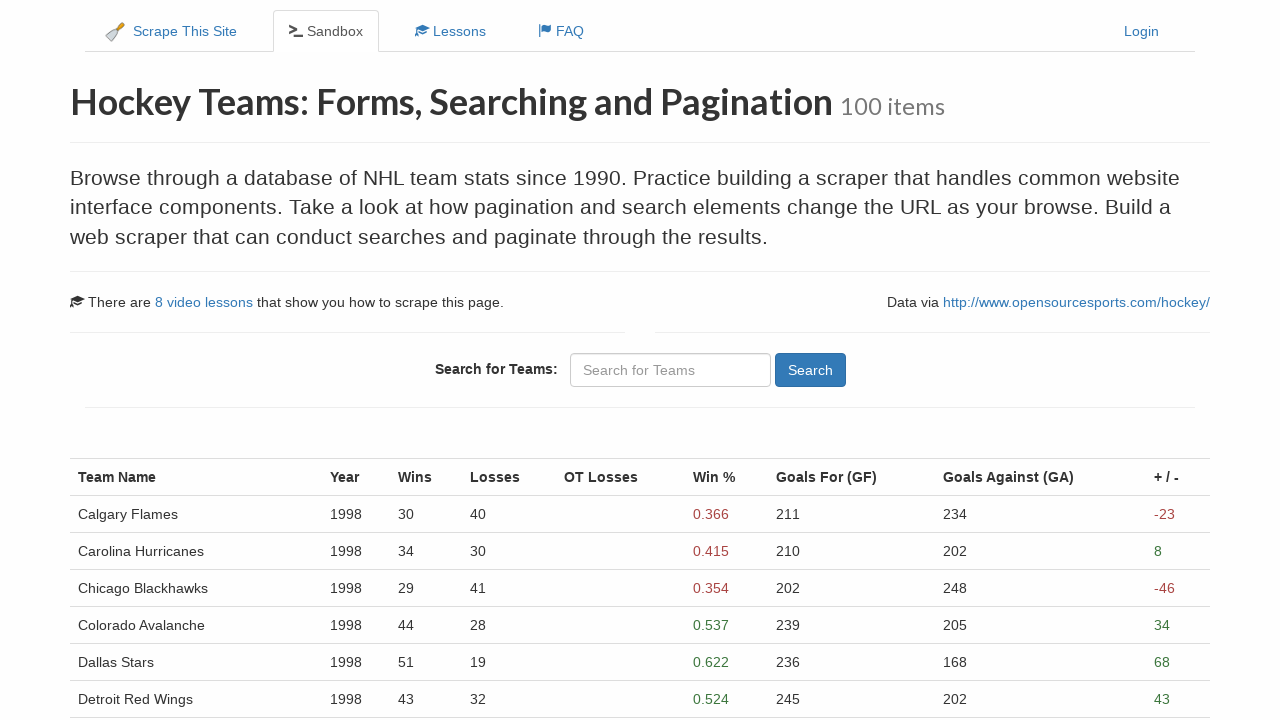

Clicked pagination button for page 5 at (562, 548) on xpath=//ul[@class='pagination']/li[5]/a
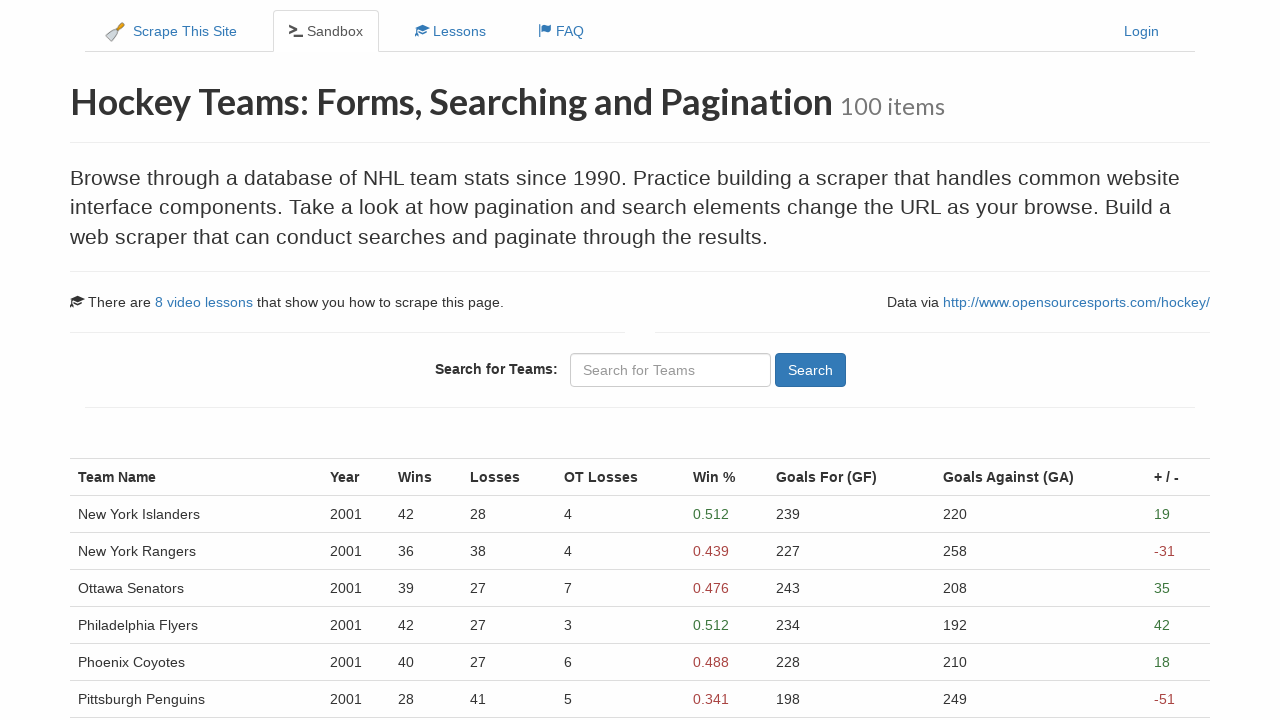

Page 5 content loaded (network idle)
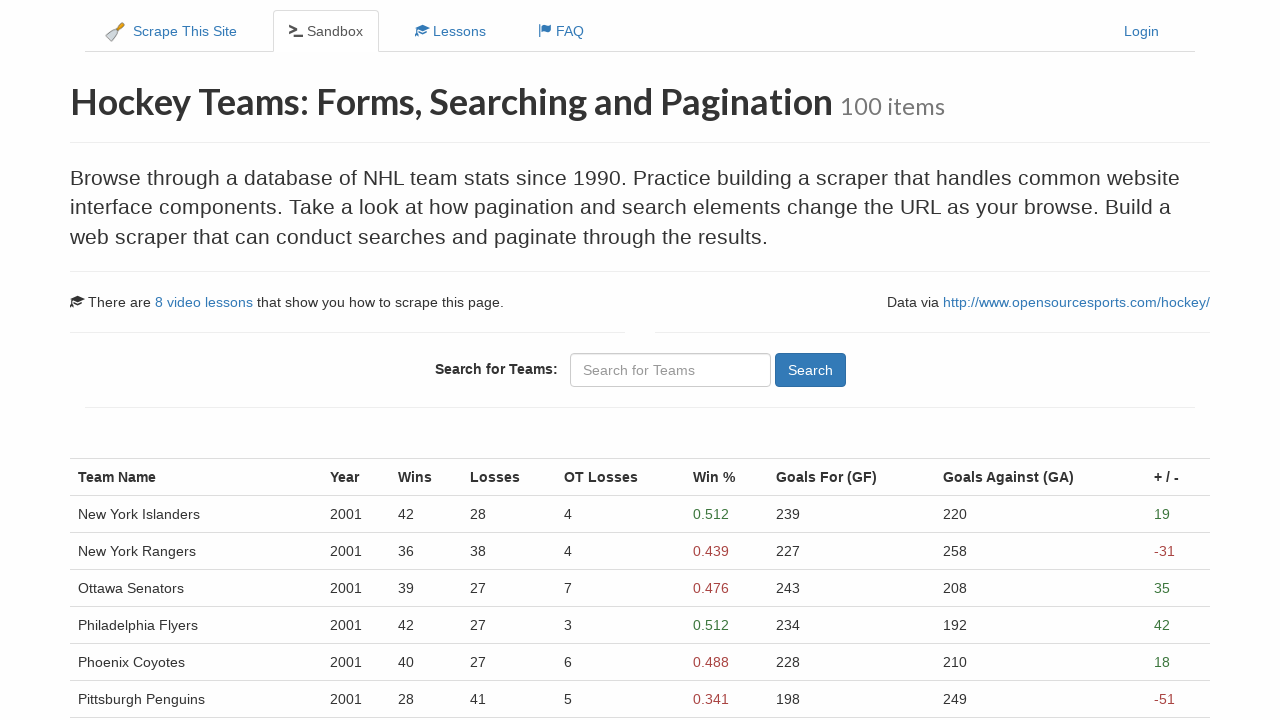

Clicked pagination button for page 6 at (594, 548) on xpath=//ul[@class='pagination']/li[6]/a
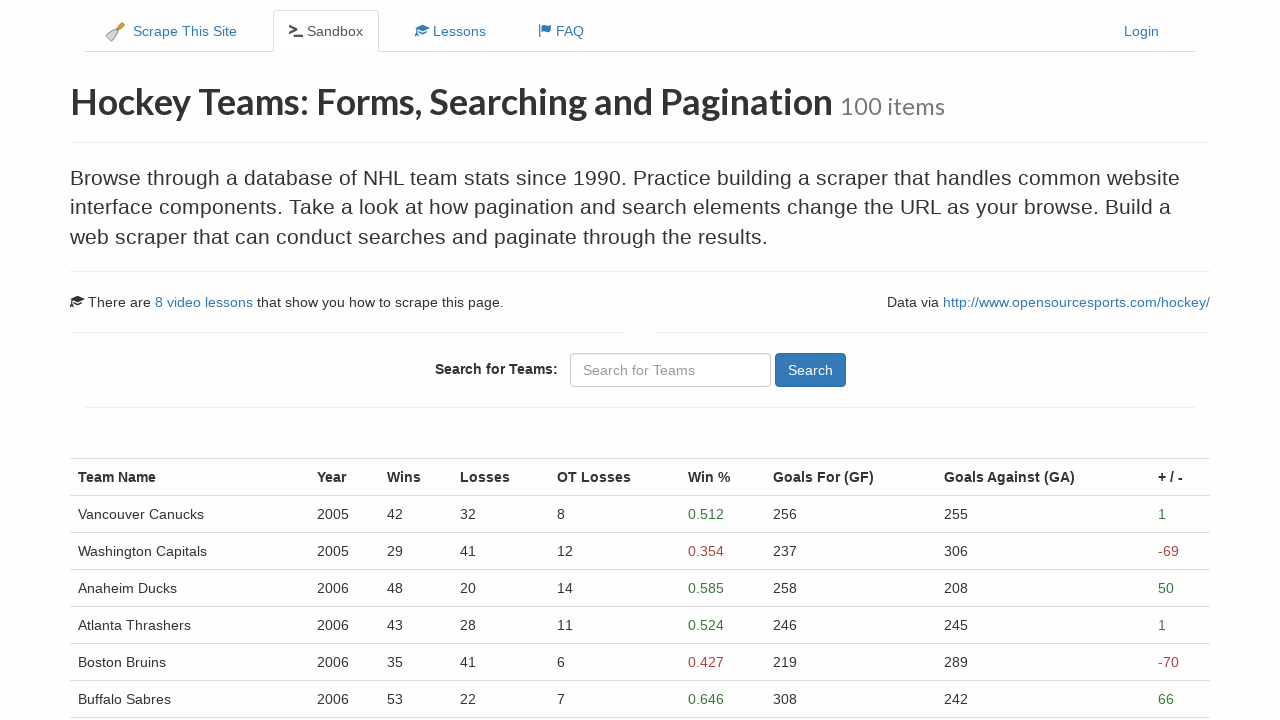

Page 6 content loaded (network idle)
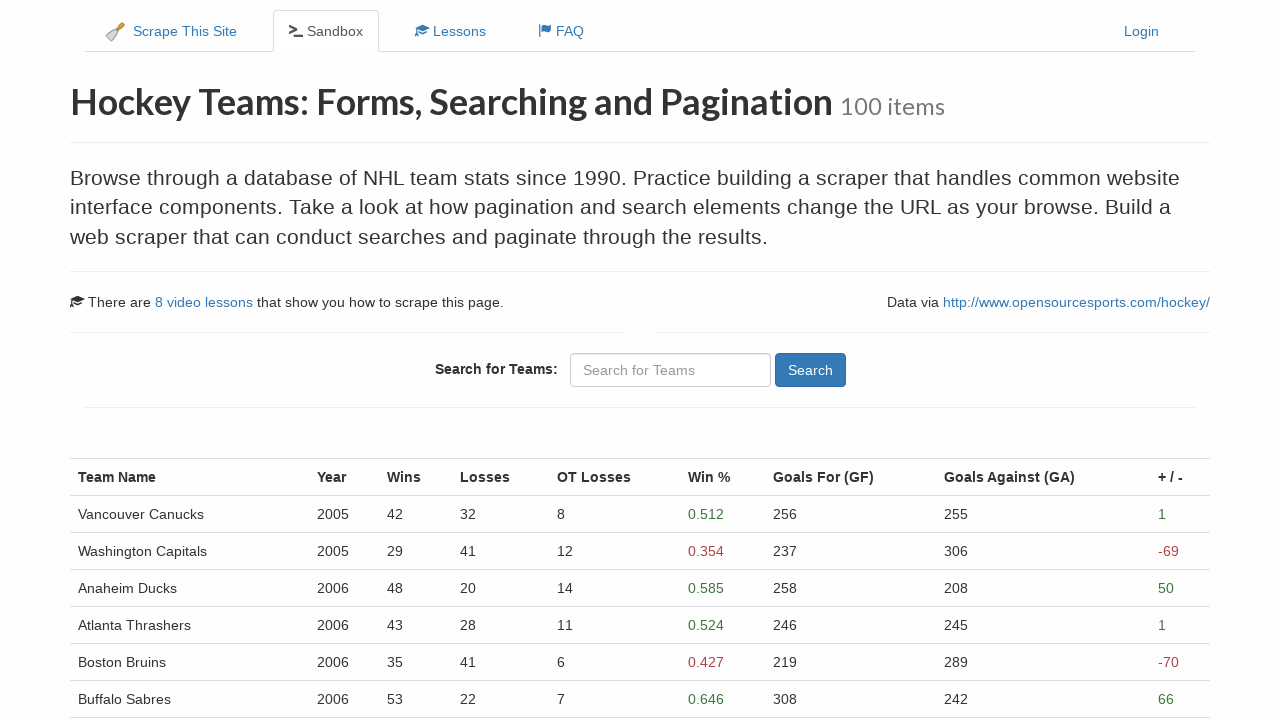

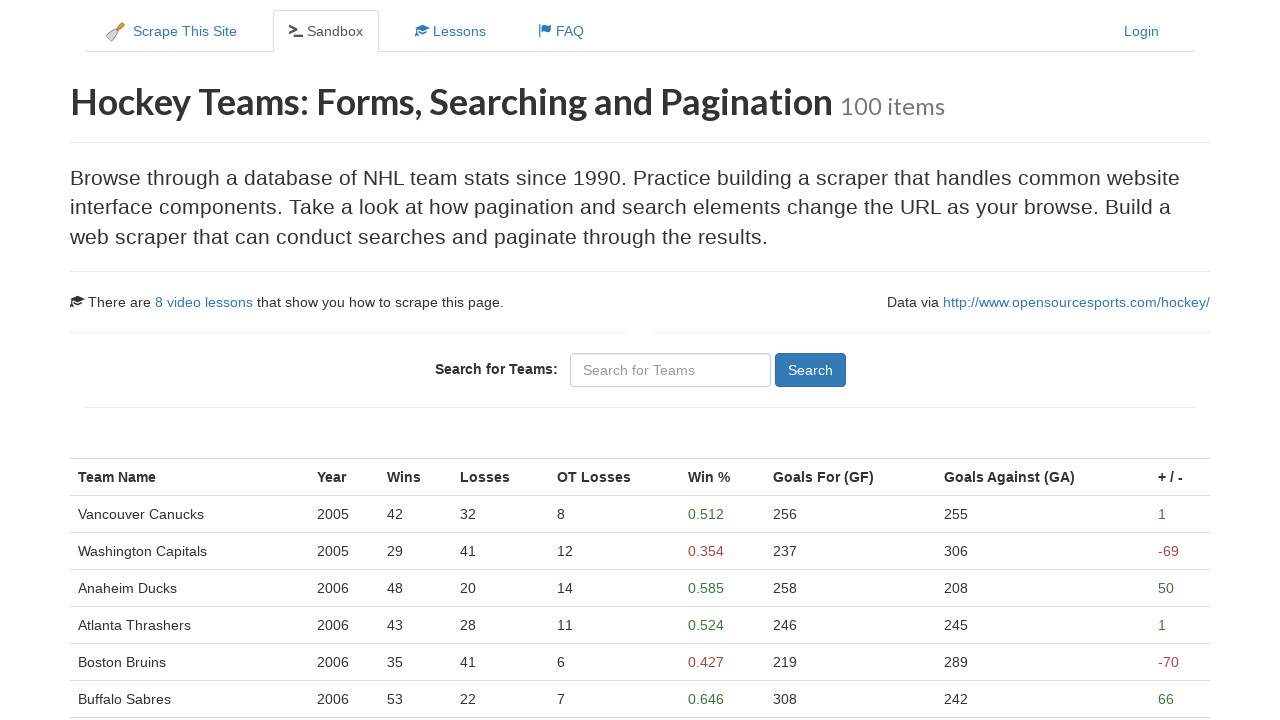